Tests iframe navigation by switching to frames and clicking buttons inside them, including nested frame interaction where it navigates from the main page to a nested frame and clicks a button.

Starting URL: https://leafground.com/frame.xhtml

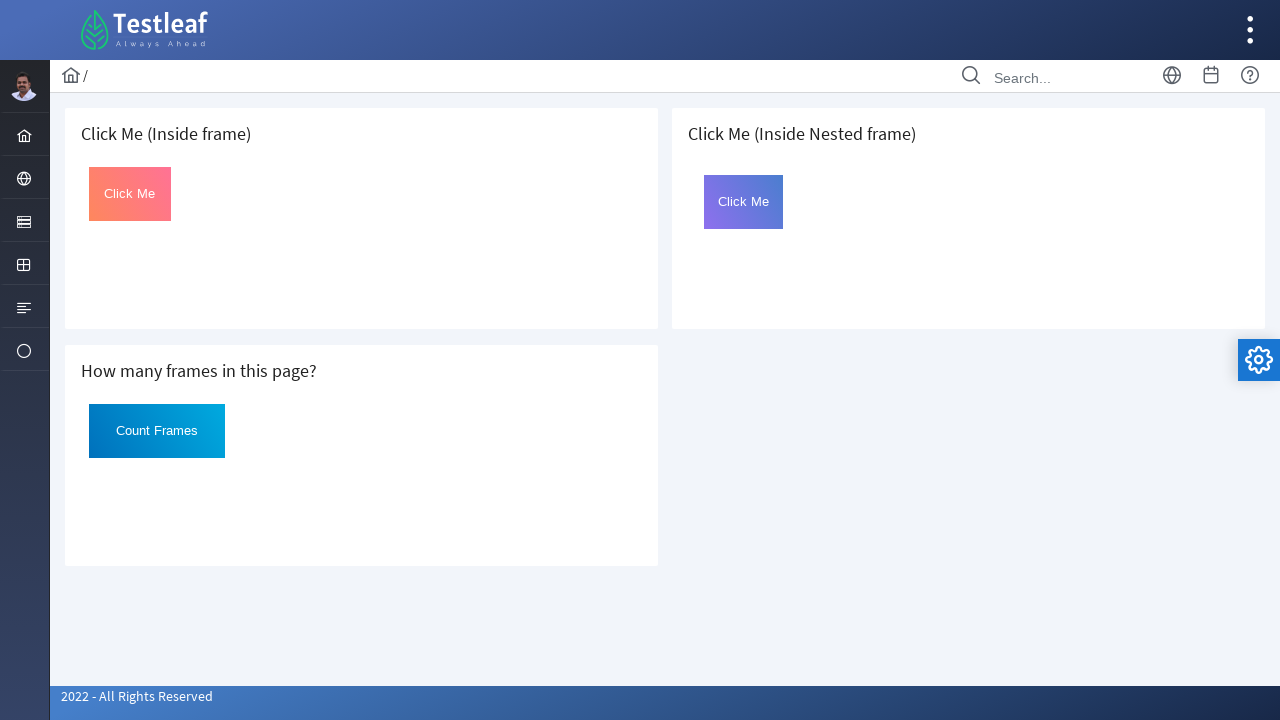

Located first iframe on main page
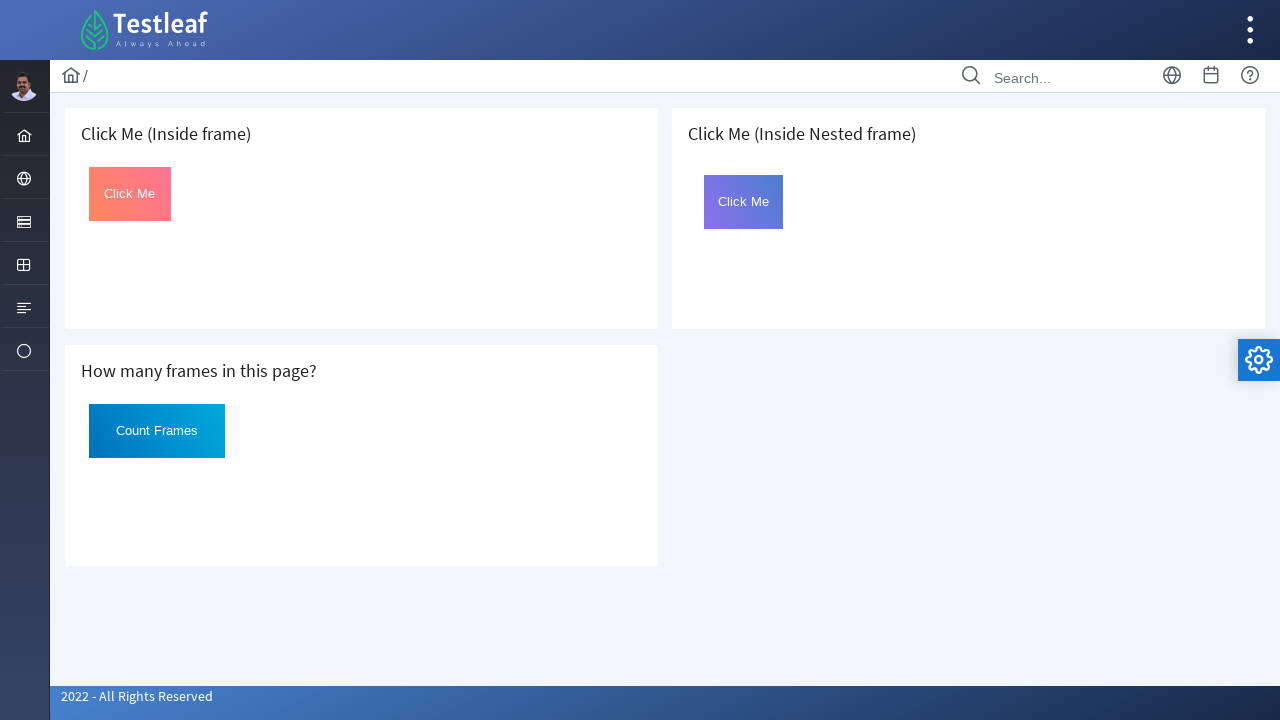

Located Click button inside first frame
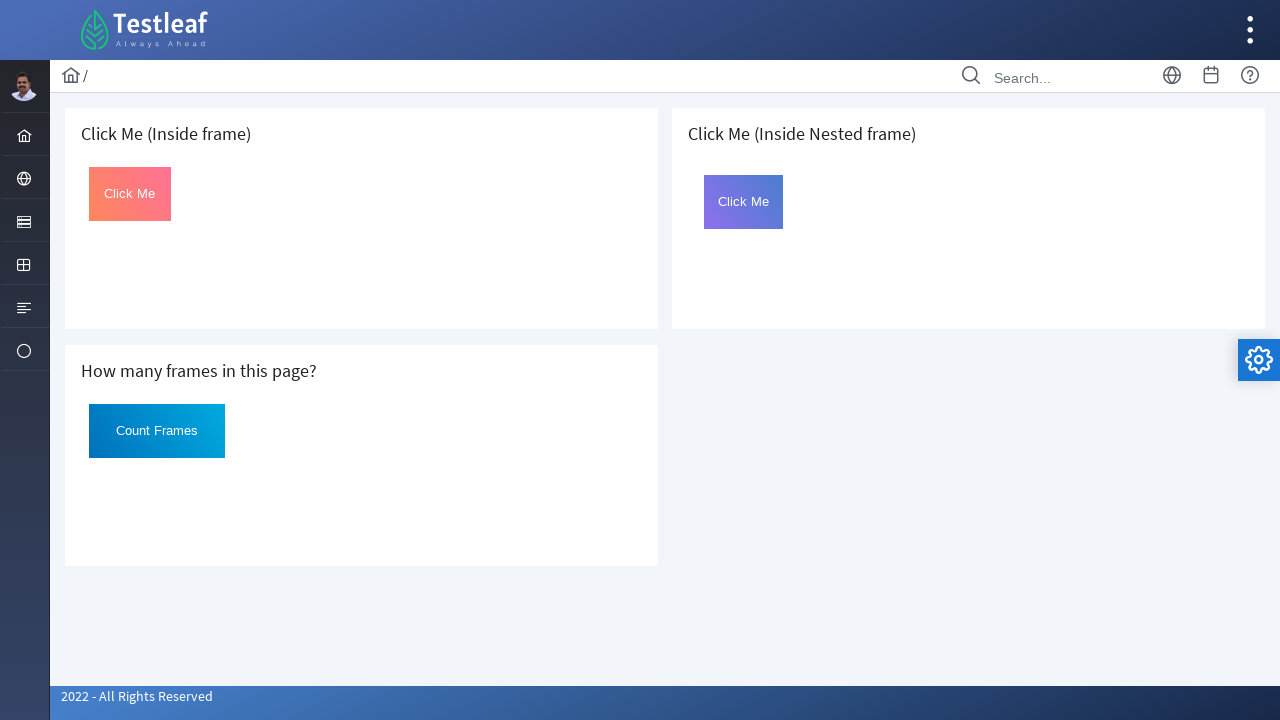

Clicked button inside first frame at (130, 194) on iframe >> nth=0 >> internal:control=enter-frame >> xpath=//button[@id='Click']
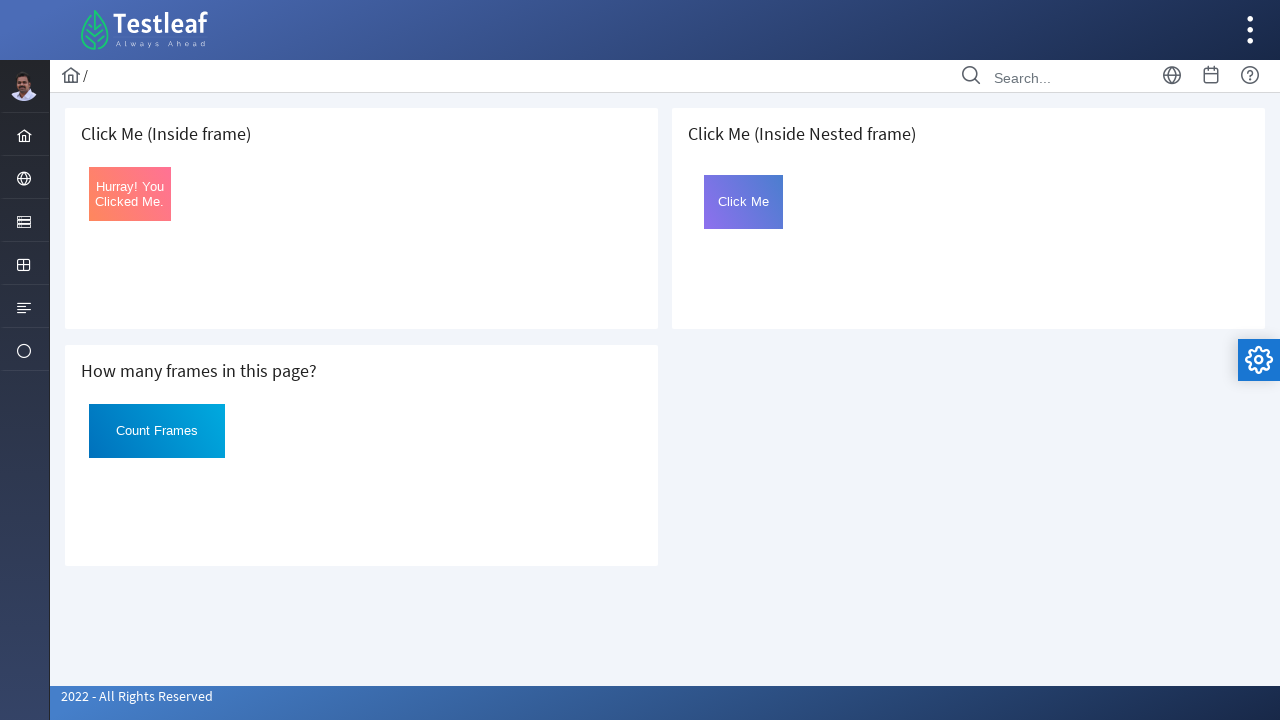

Retrieved button text after click in first frame: 'Hurray! You Clicked Me.'
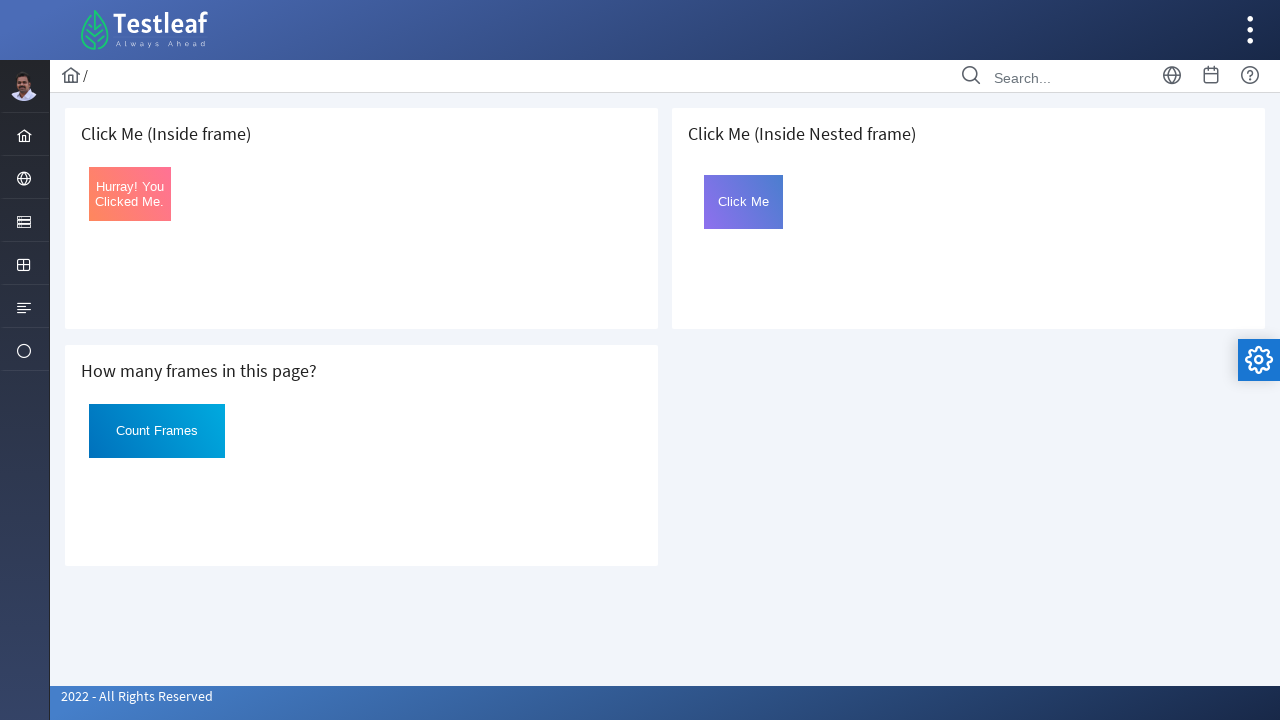

Located third iframe on main page
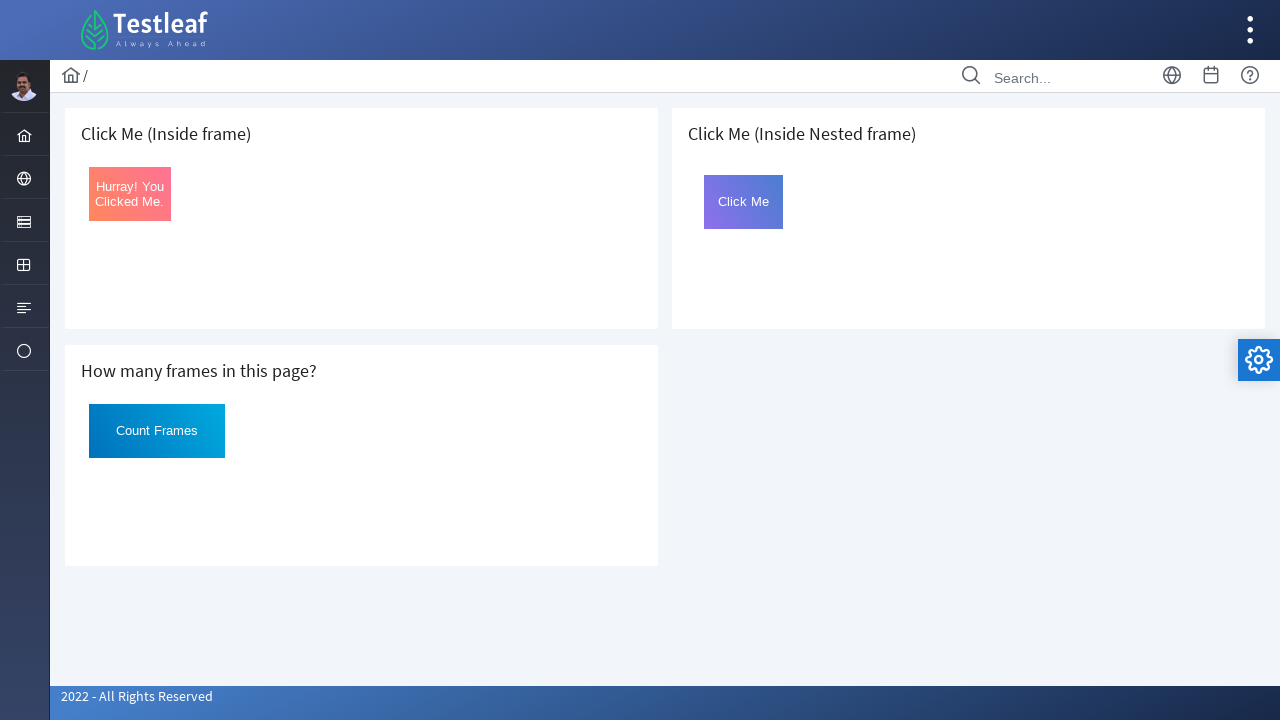

Located first nested iframe inside third frame
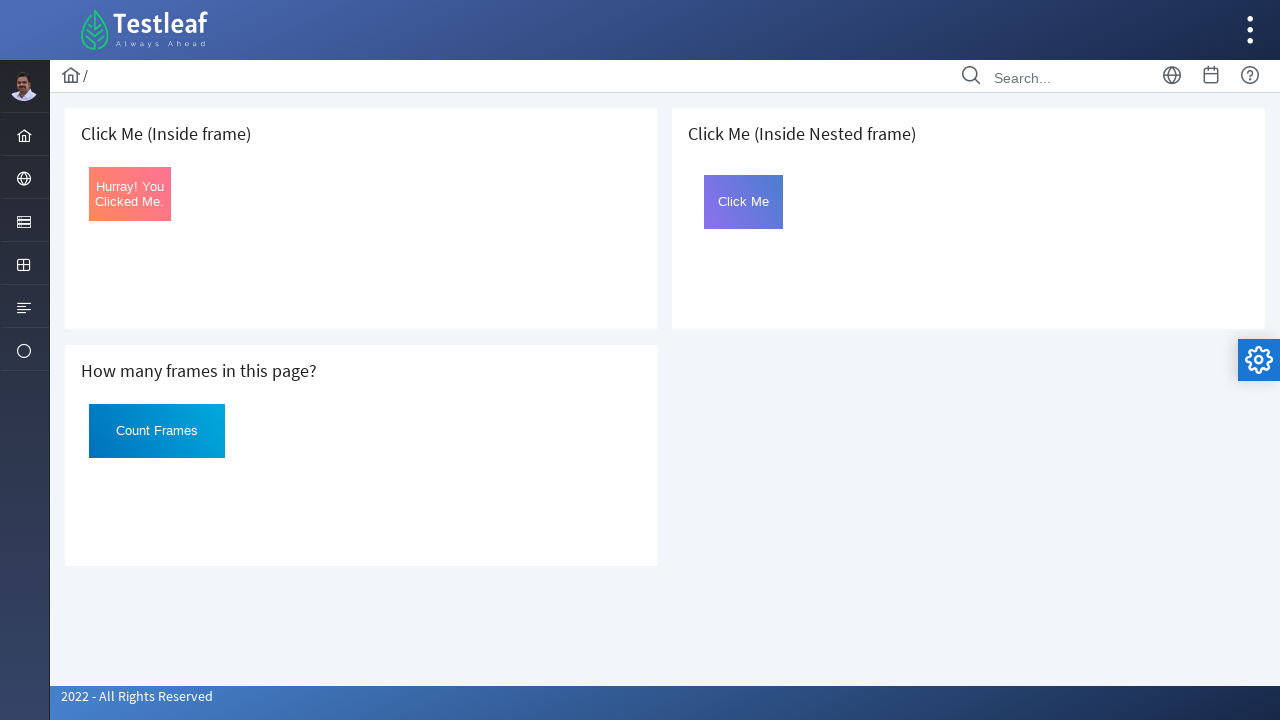

Located Click button inside nested frame
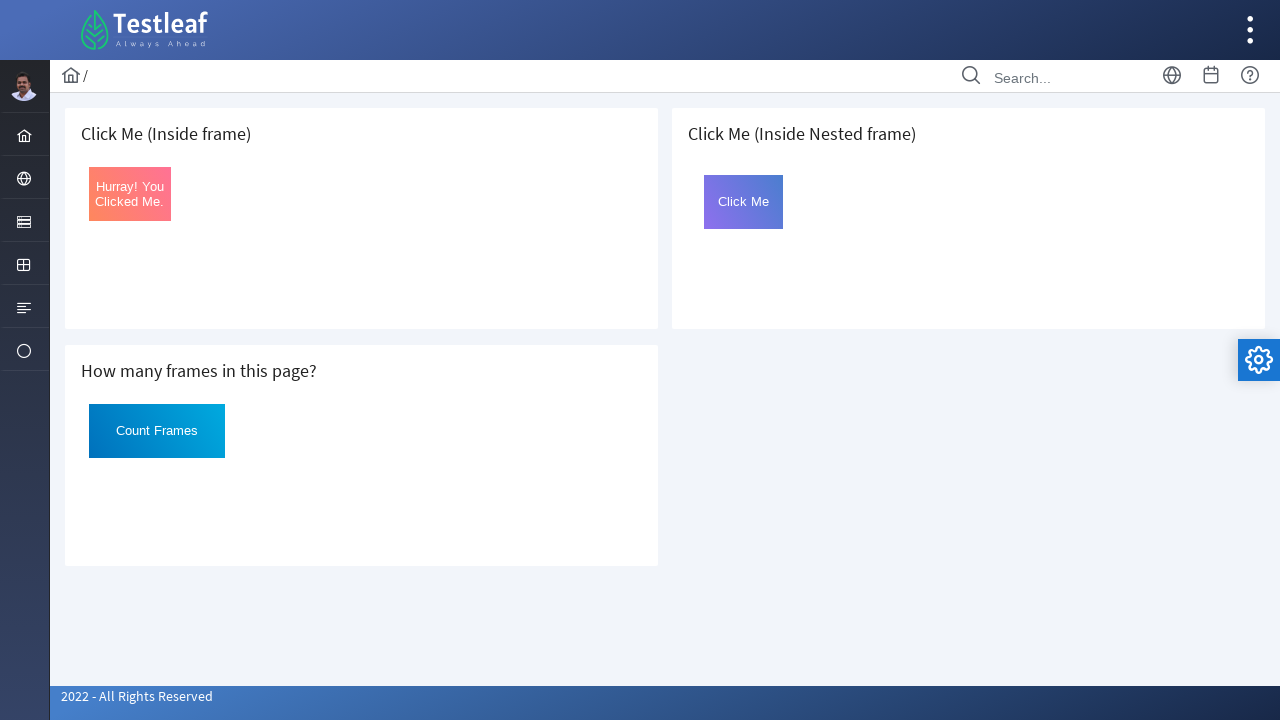

Clicked button inside nested frame at (744, 202) on iframe >> nth=2 >> internal:control=enter-frame >> iframe >> nth=0 >> internal:c
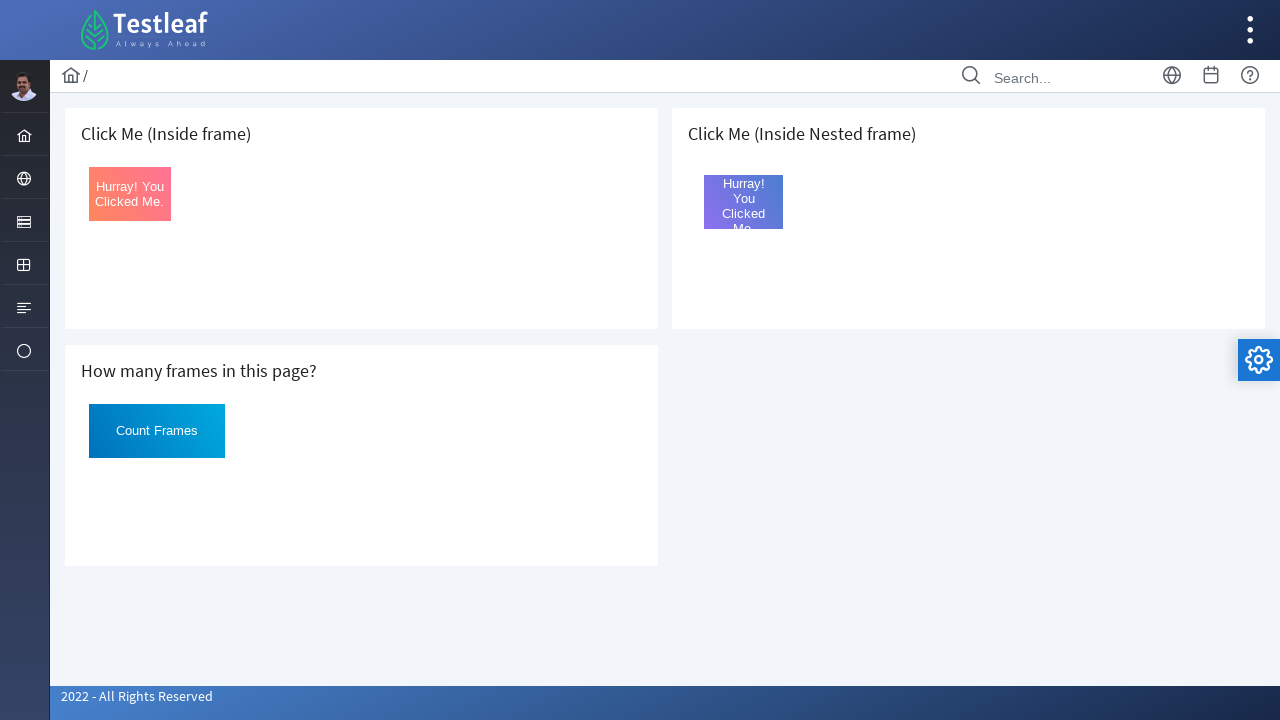

Retrieved button text after click in nested frame: 'Hurray! You Clicked Me.'
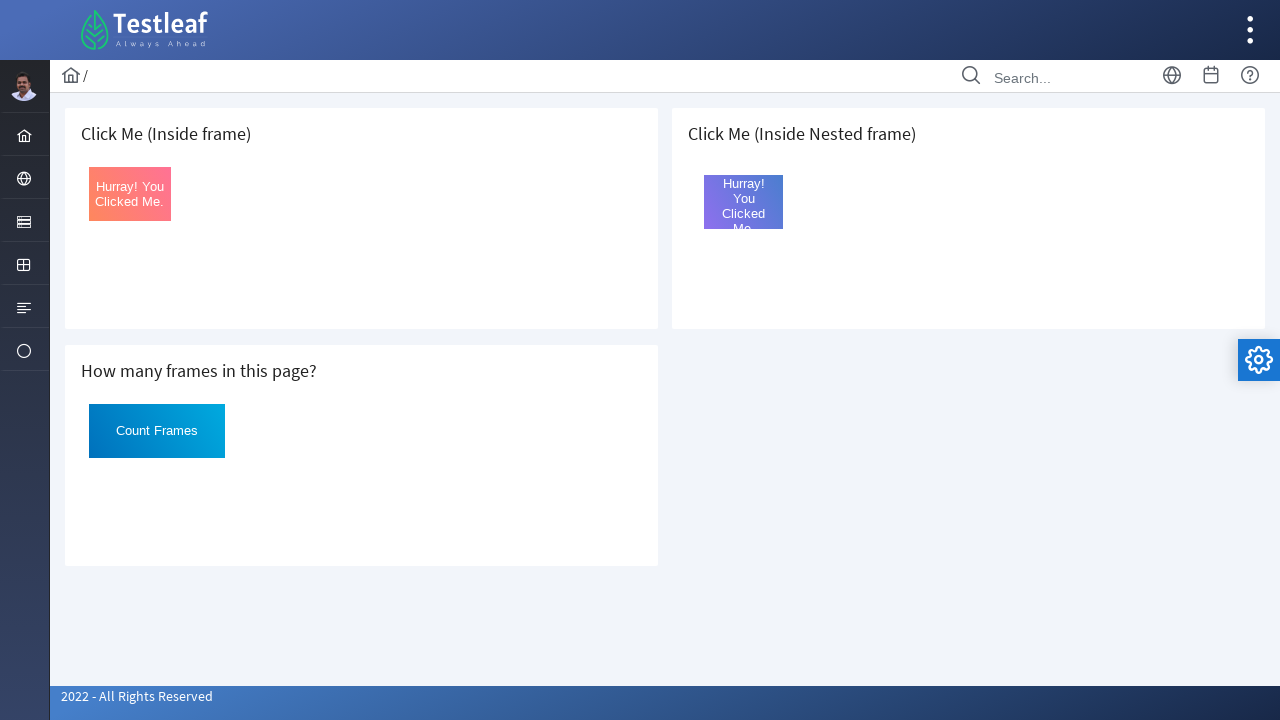

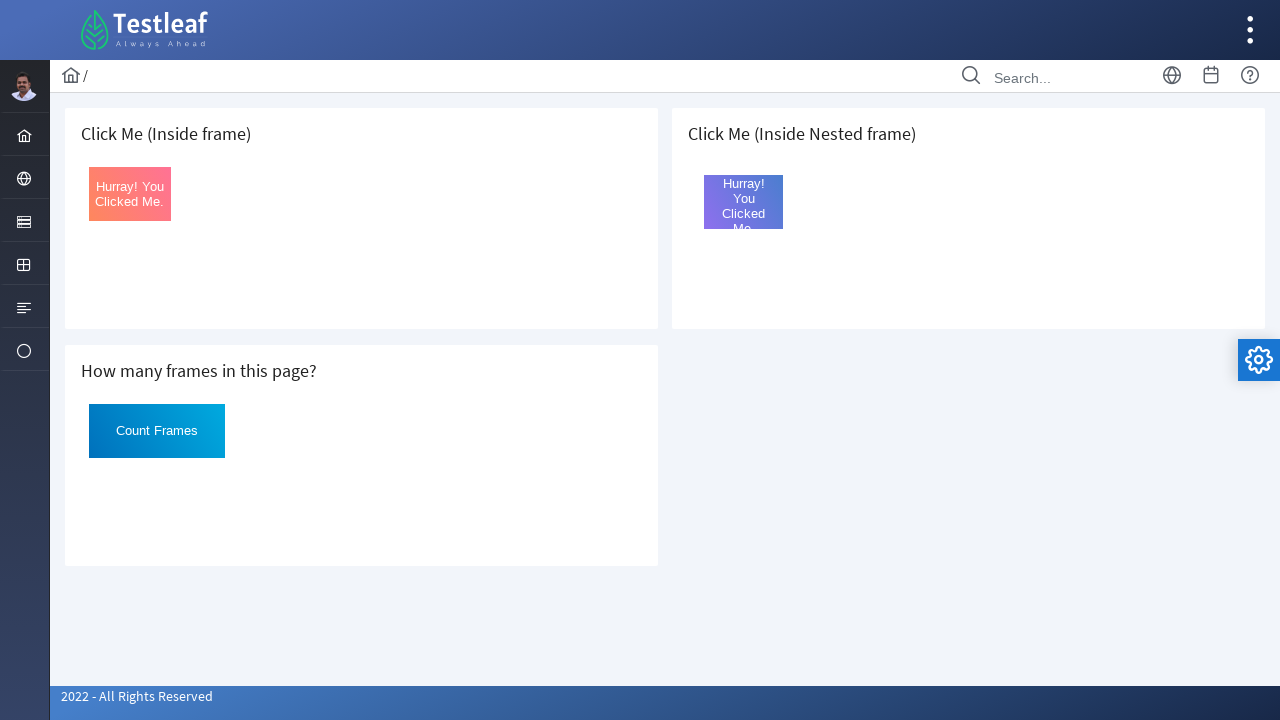